Navigates to Flipkart homepage and checks for the presence of captcha or password fields on the page

Starting URL: https://www.flipkart.com

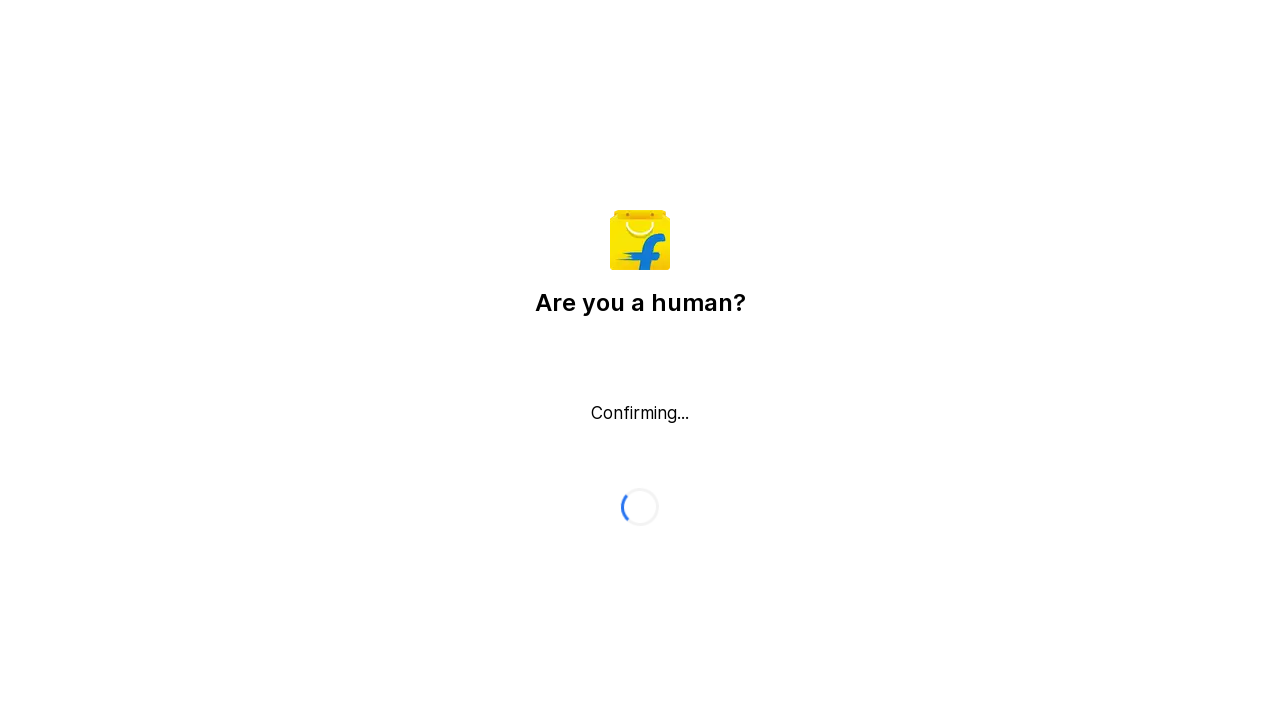

Navigated to Flipkart homepage
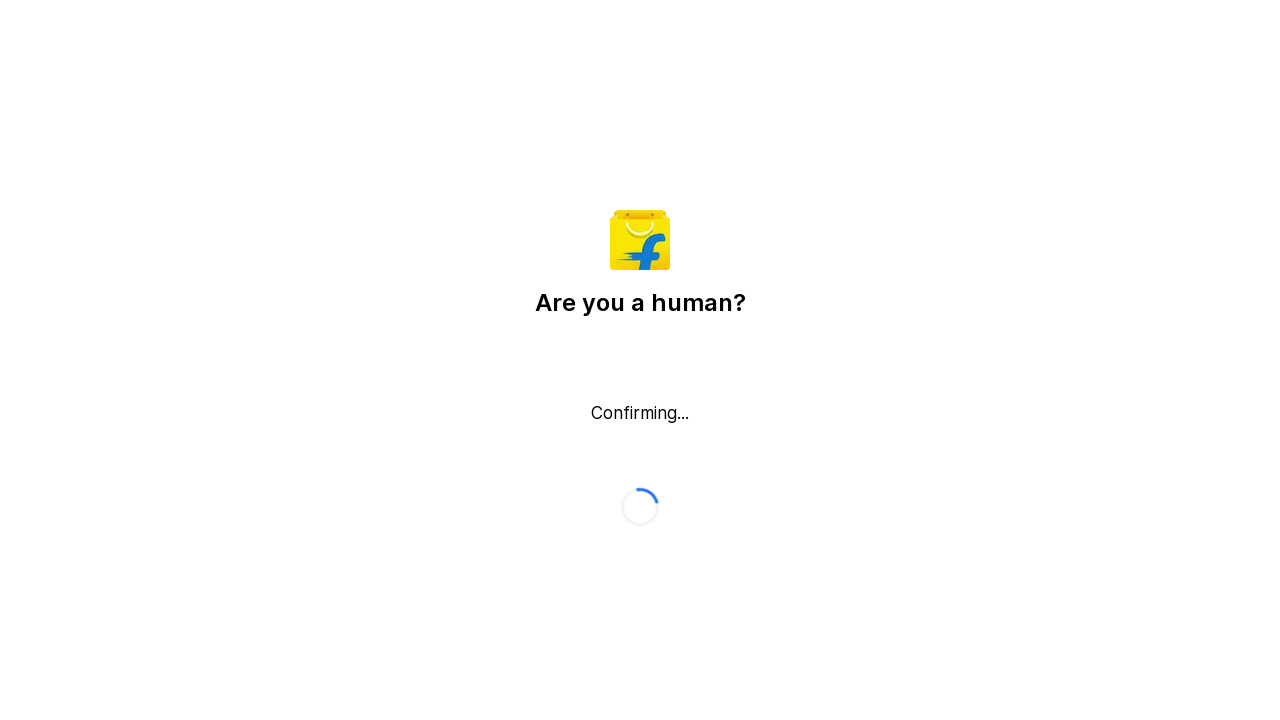

Page fully loaded - network idle state reached
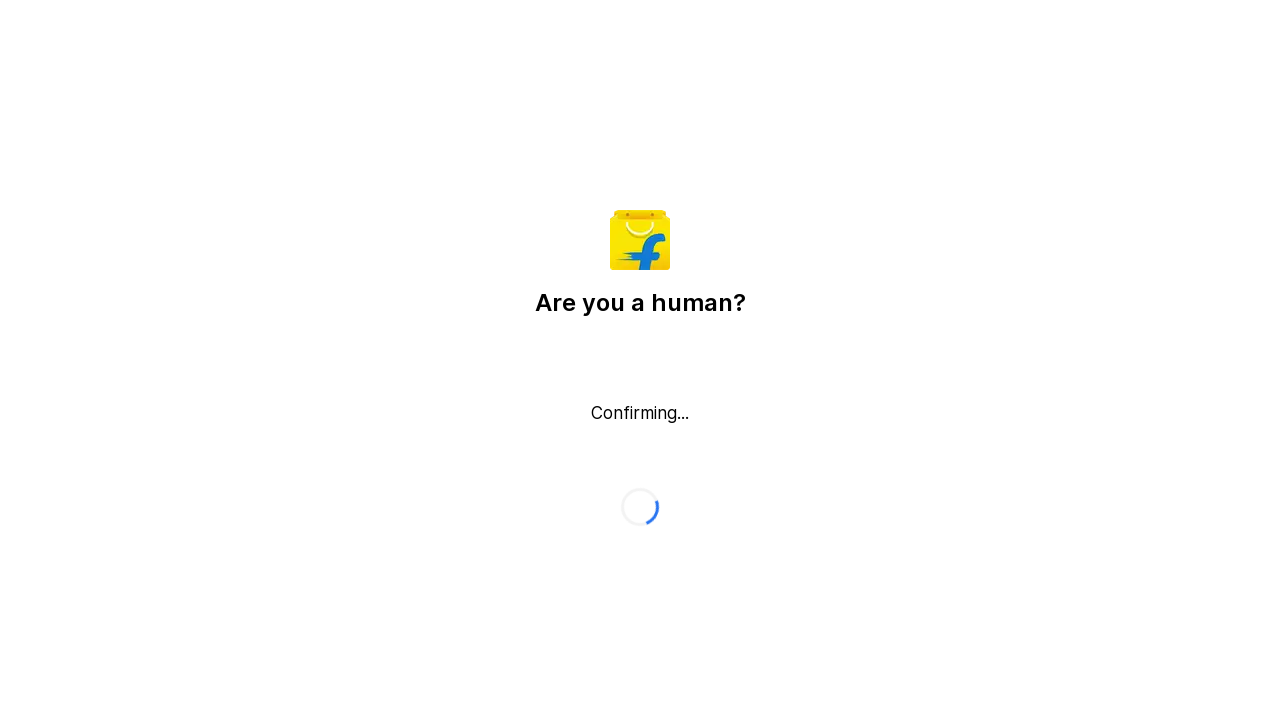

Captcha field is not found or not required
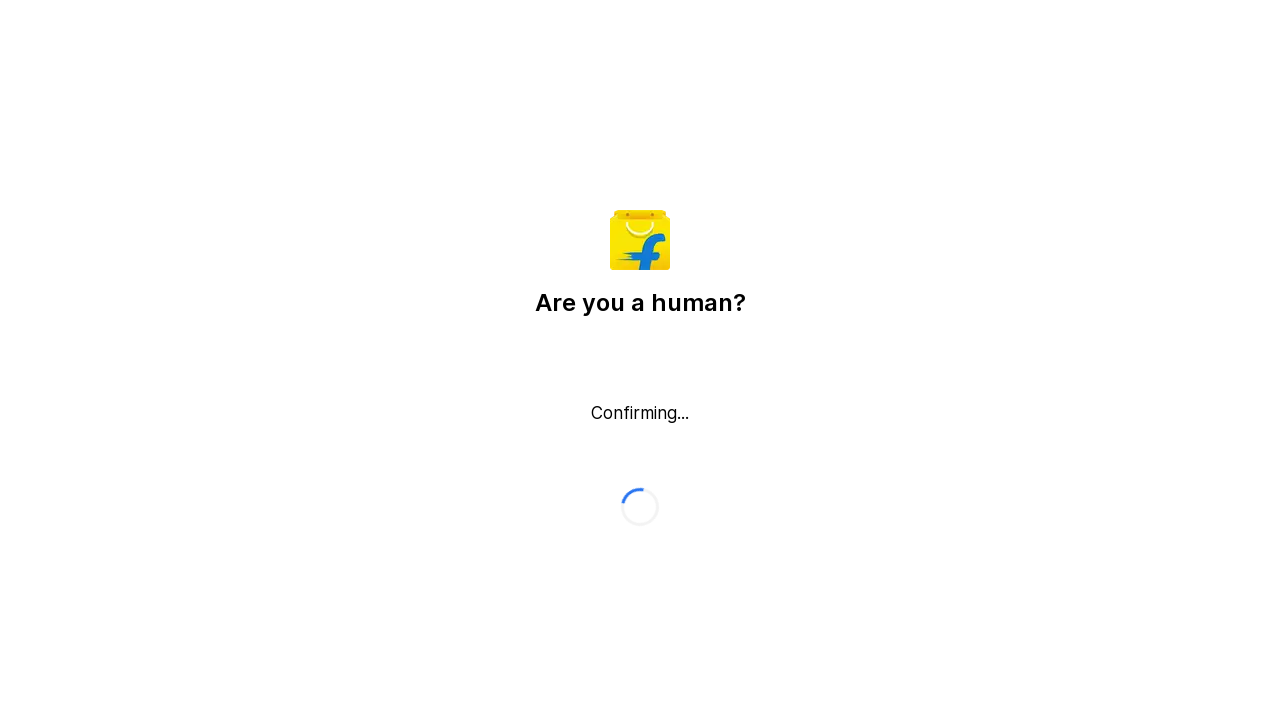

Password entry field is not found
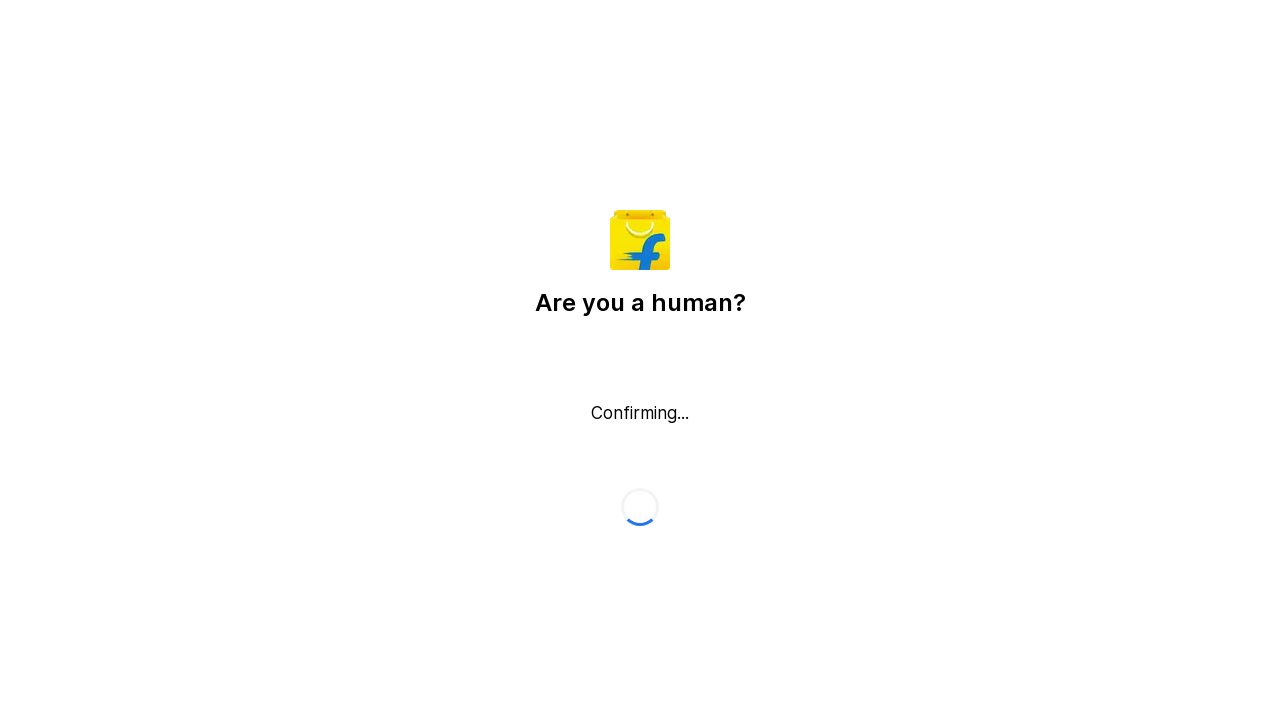

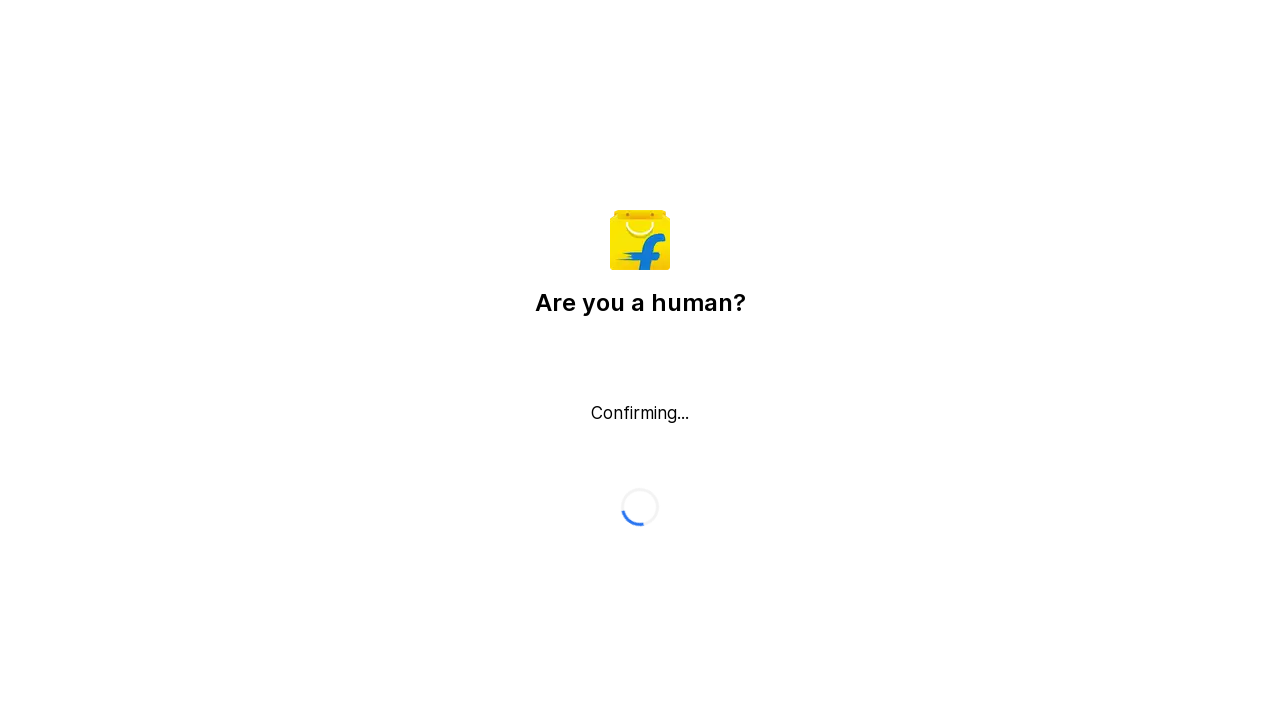